Tests navigation back to the main Craigslist page by clicking the "craigslist" link in the header

Starting URL: https://pittsburgh.craigslist.org/about

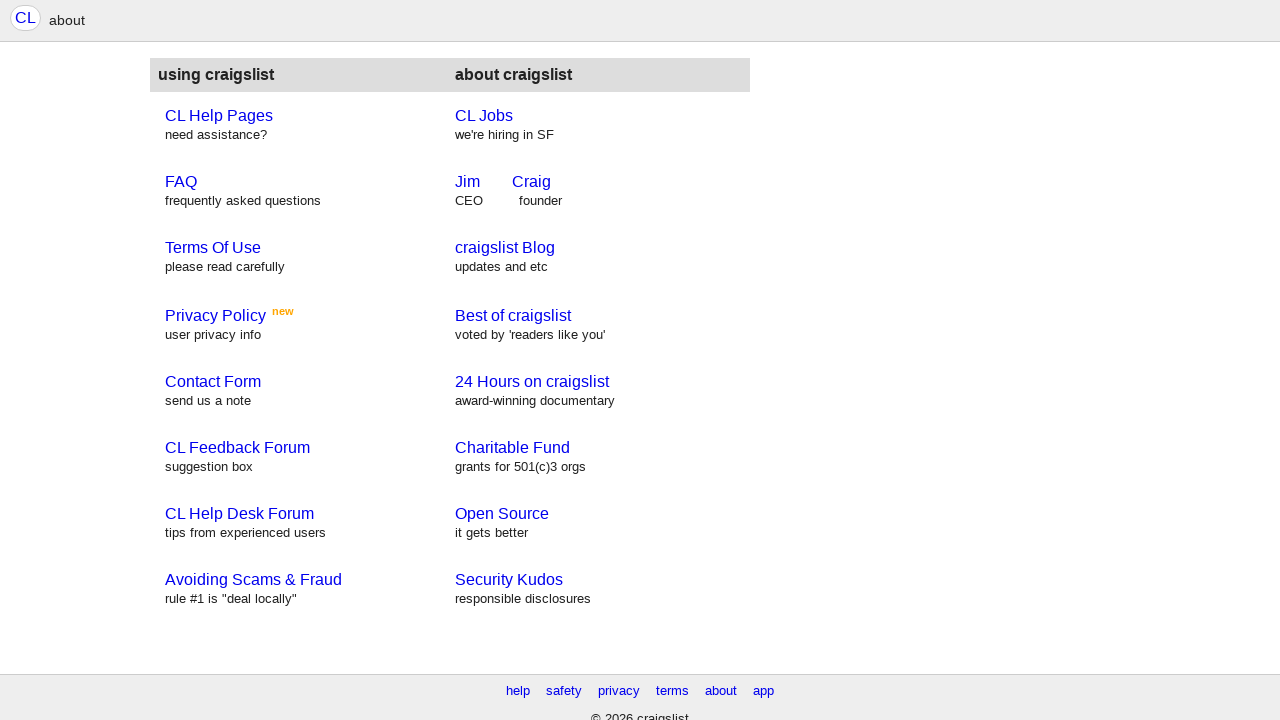

Clicked 'craigslist' link in header to navigate back to main page at (505, 247) on a:text('craigslist')
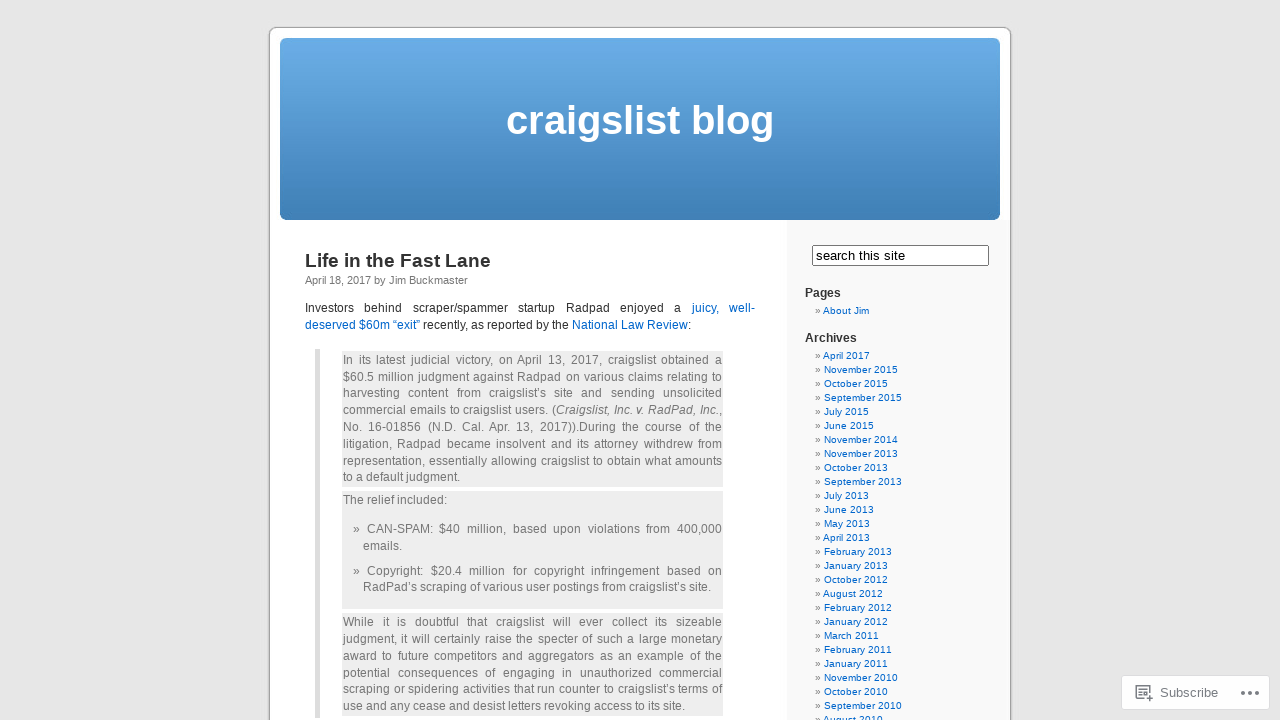

Main Craigslist page loaded (domcontentloaded)
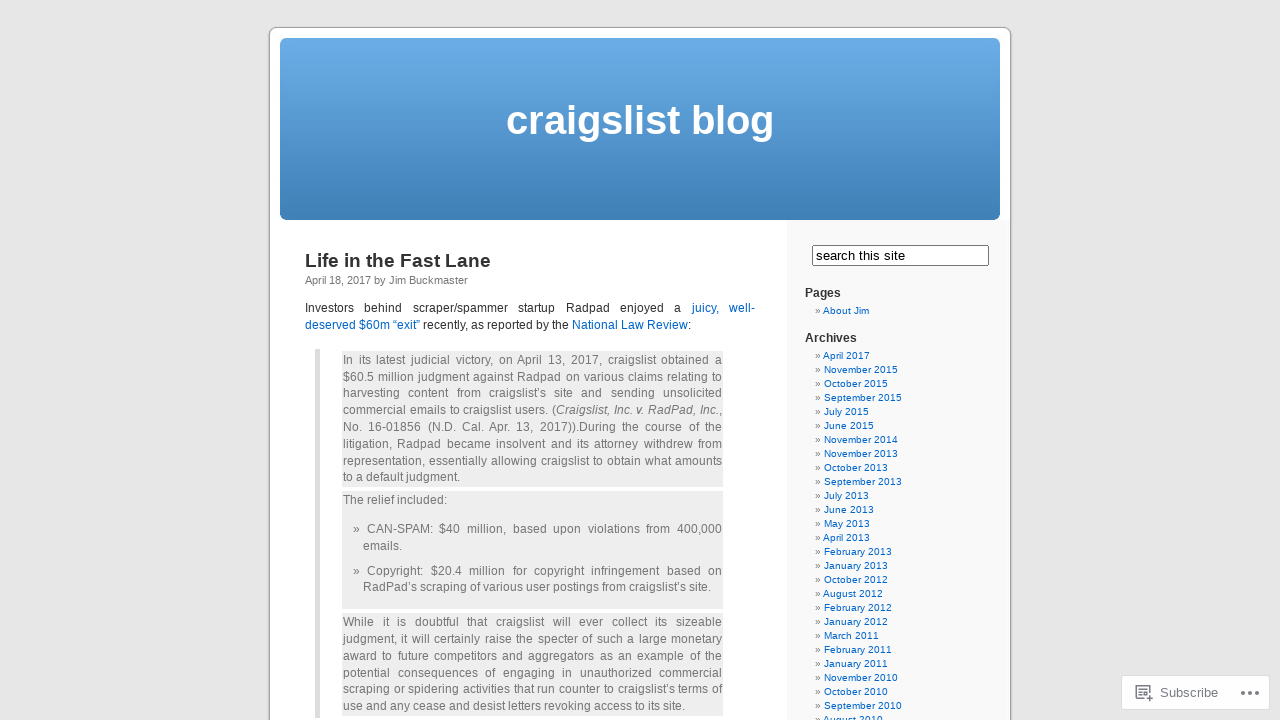

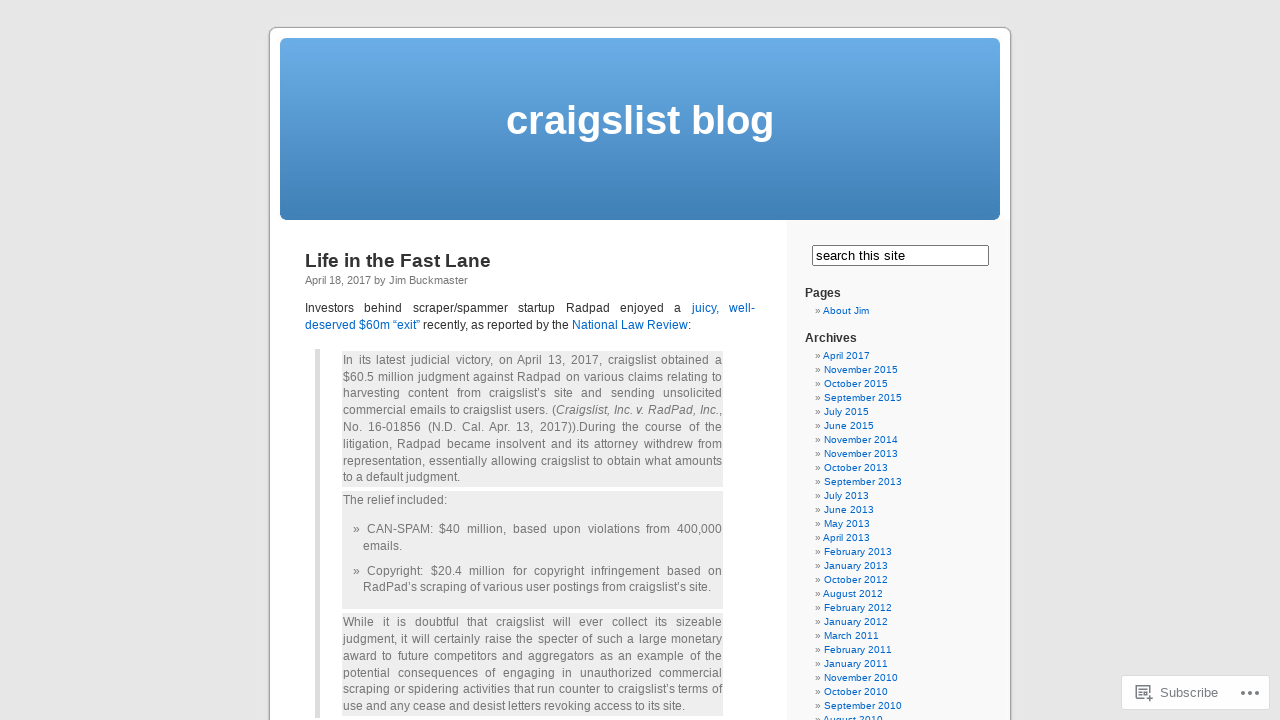